Tests dynamic content loading by clicking start button and waiting for Hello World text to appear

Starting URL: http://the-internet.herokuapp.com/dynamic_loading/2

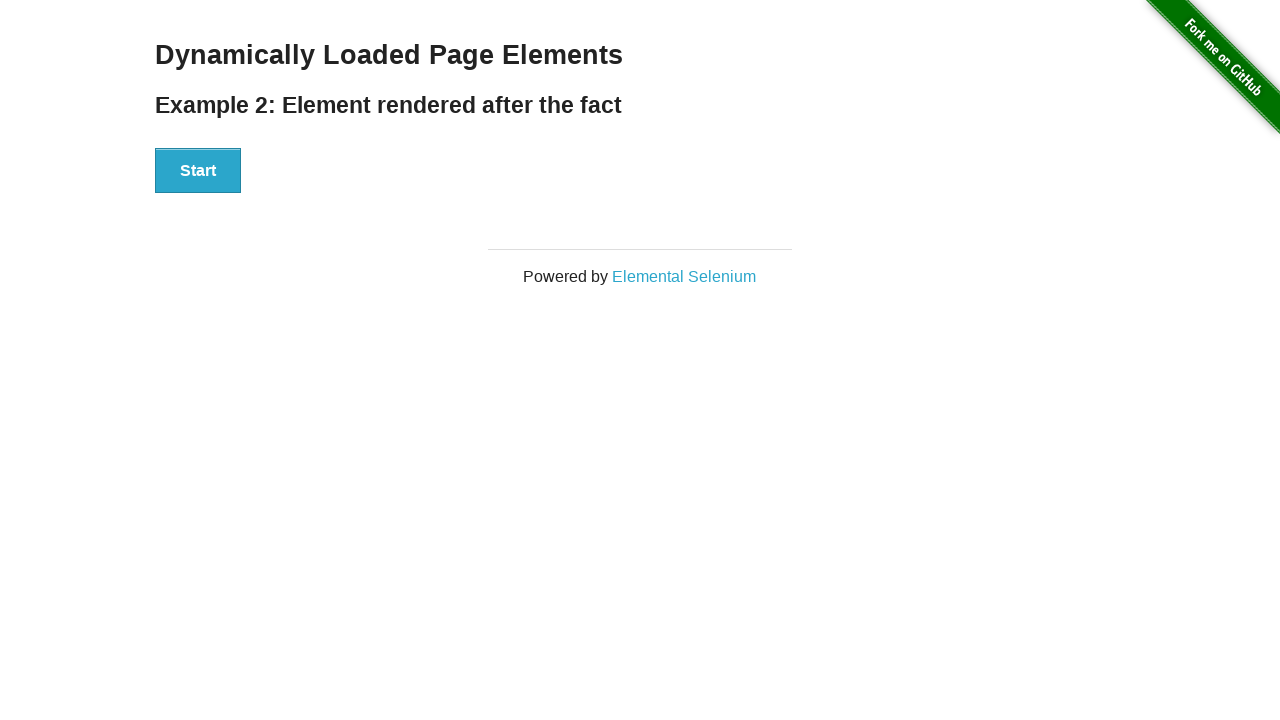

Clicked Start button to initiate dynamic content loading at (198, 171) on xpath=//button[text()='Start']
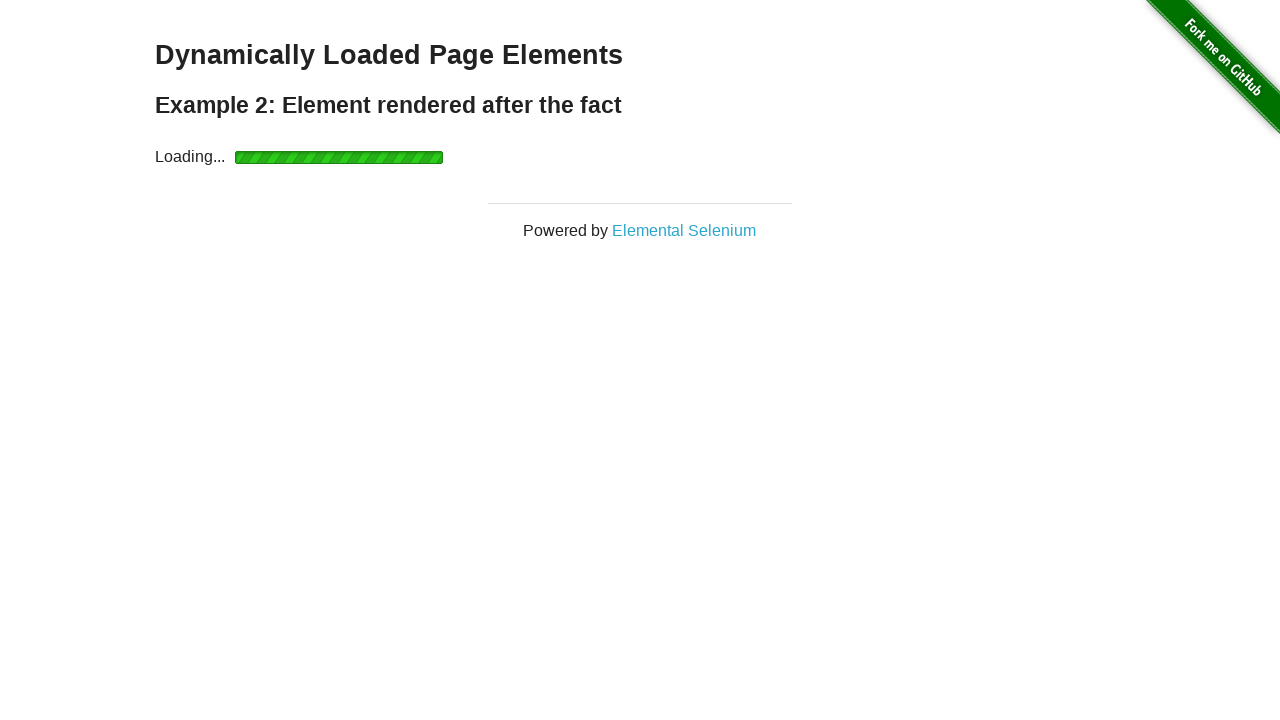

Waited for Hello World text to appear in finish section
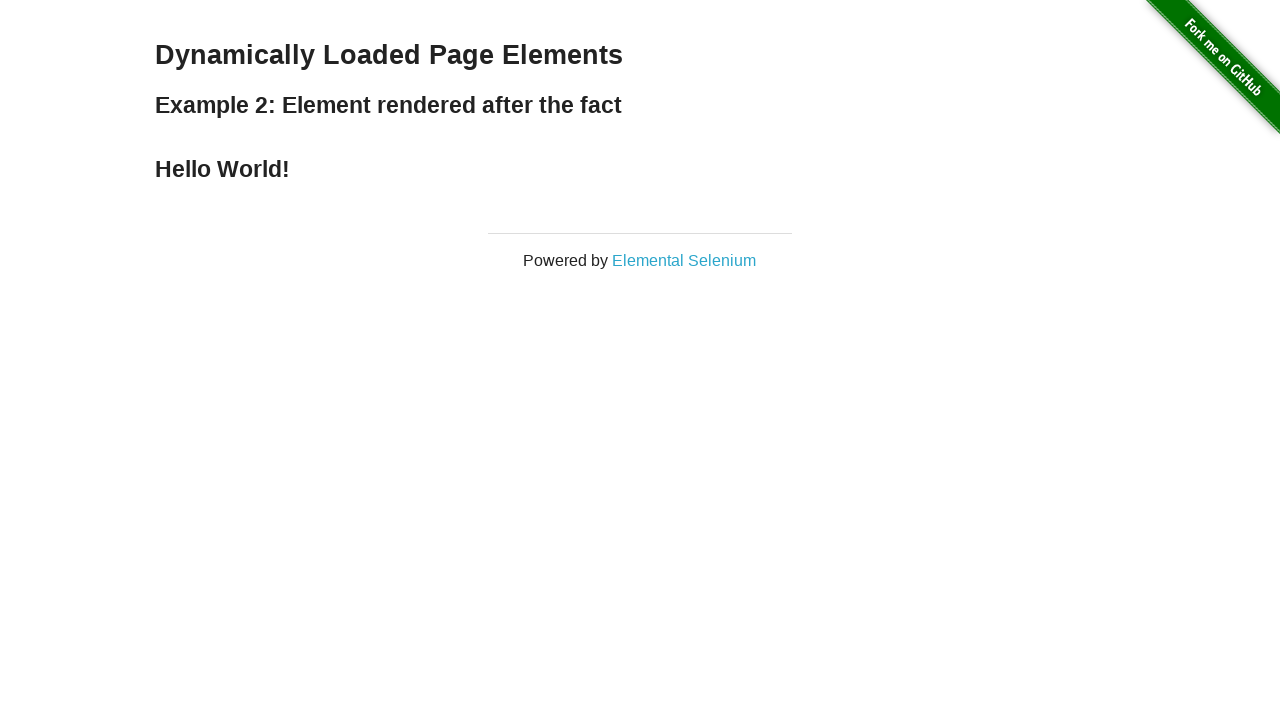

Verified that finish section contains 'Hello World!' text
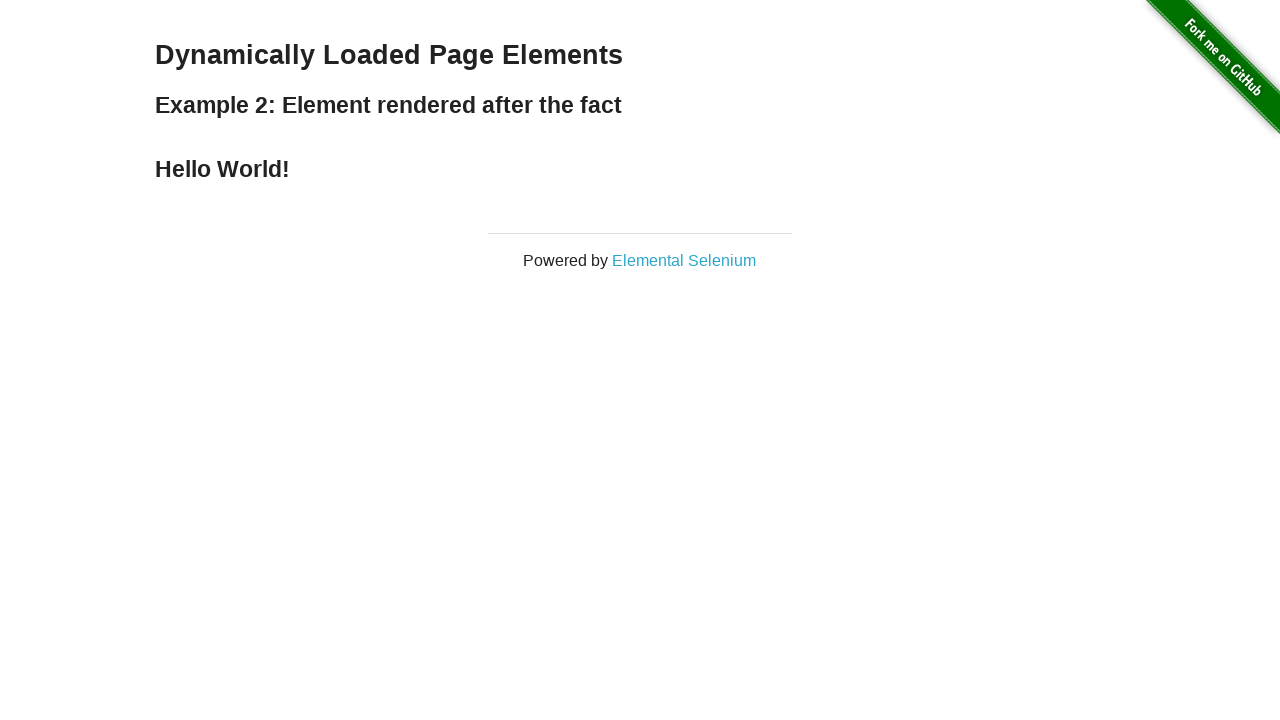

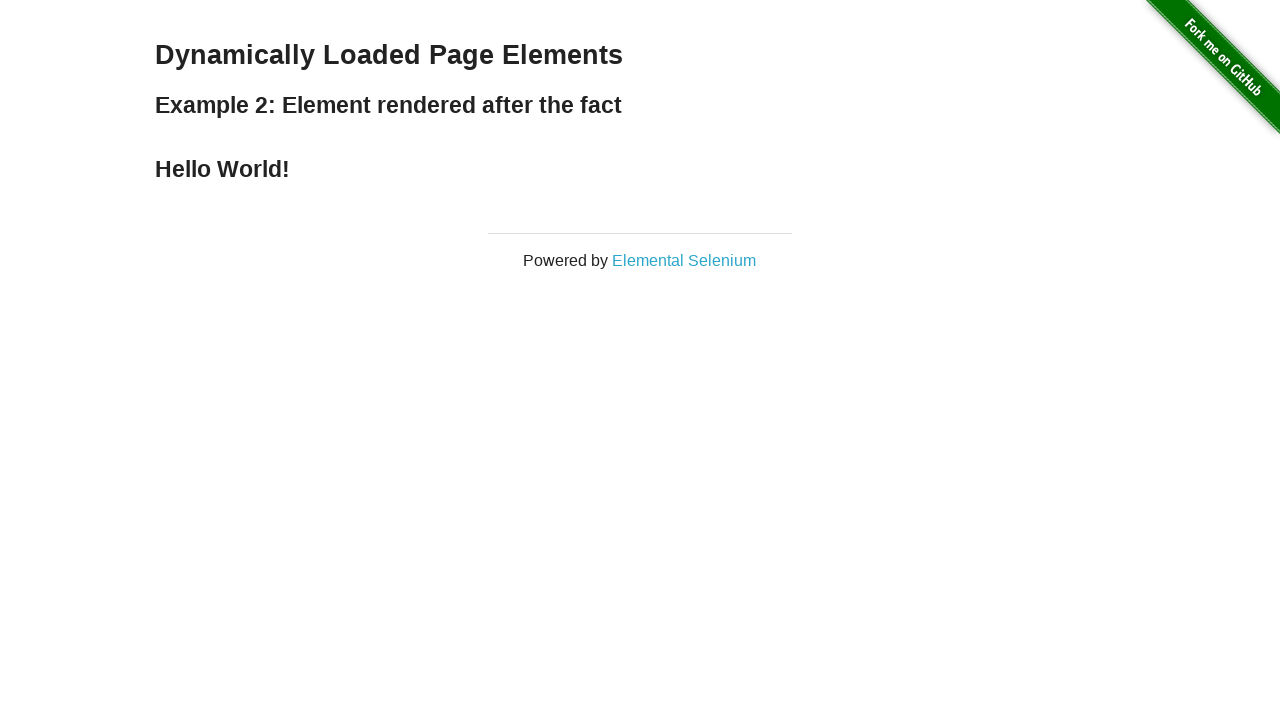